Tests right-click (context click) functionality on a button element on the DemoQA buttons page

Starting URL: https://demoqa.com/buttons

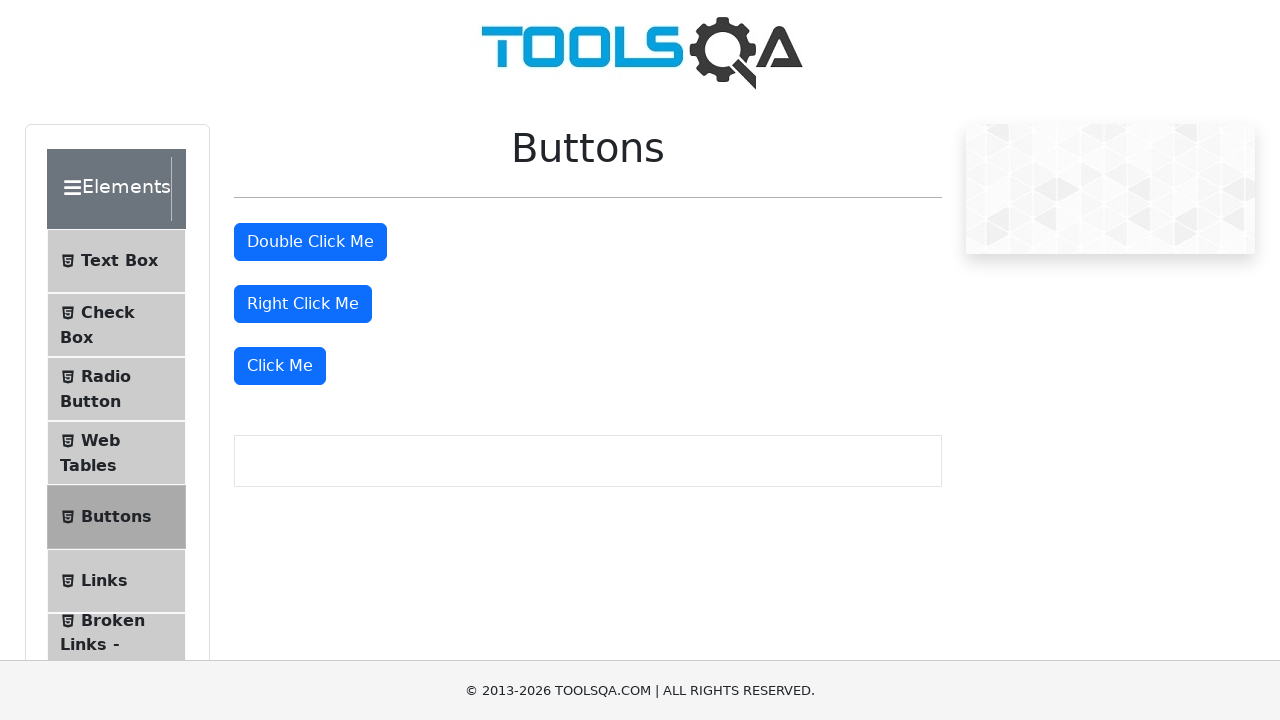

Navigated to DemoQA buttons page
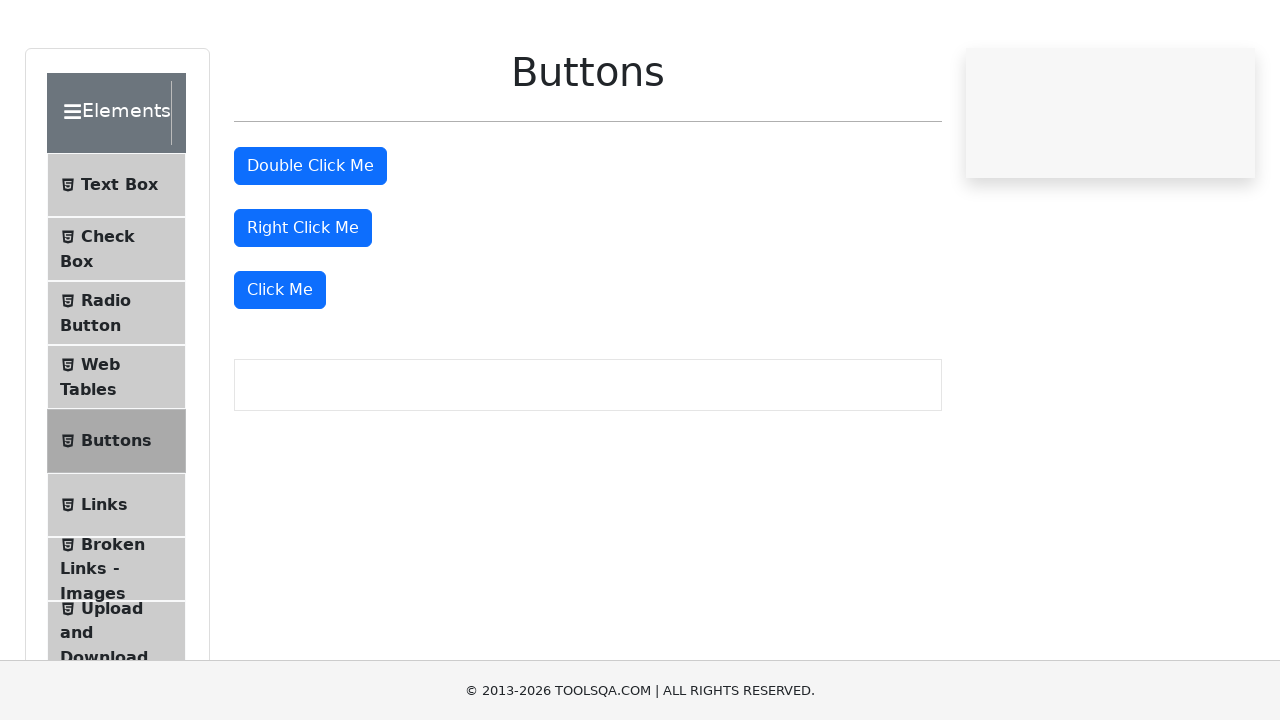

Right-clicked on the right click button element at (303, 304) on #rightClickBtn
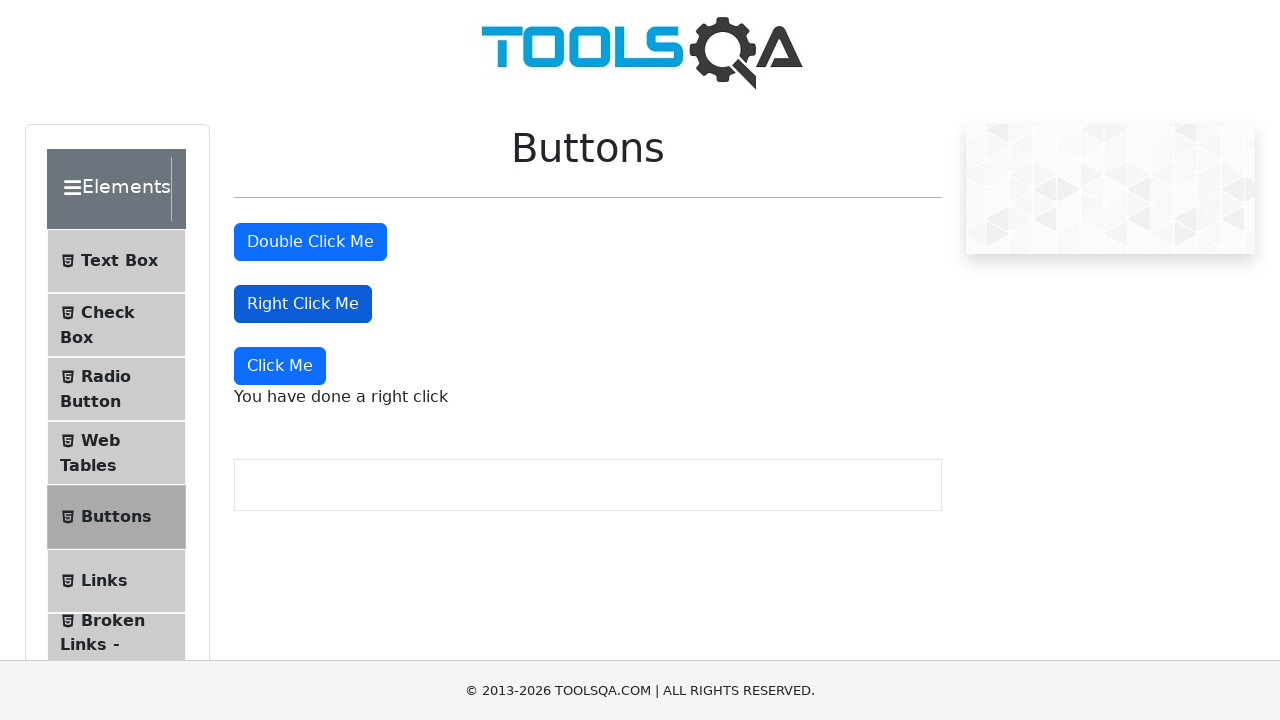

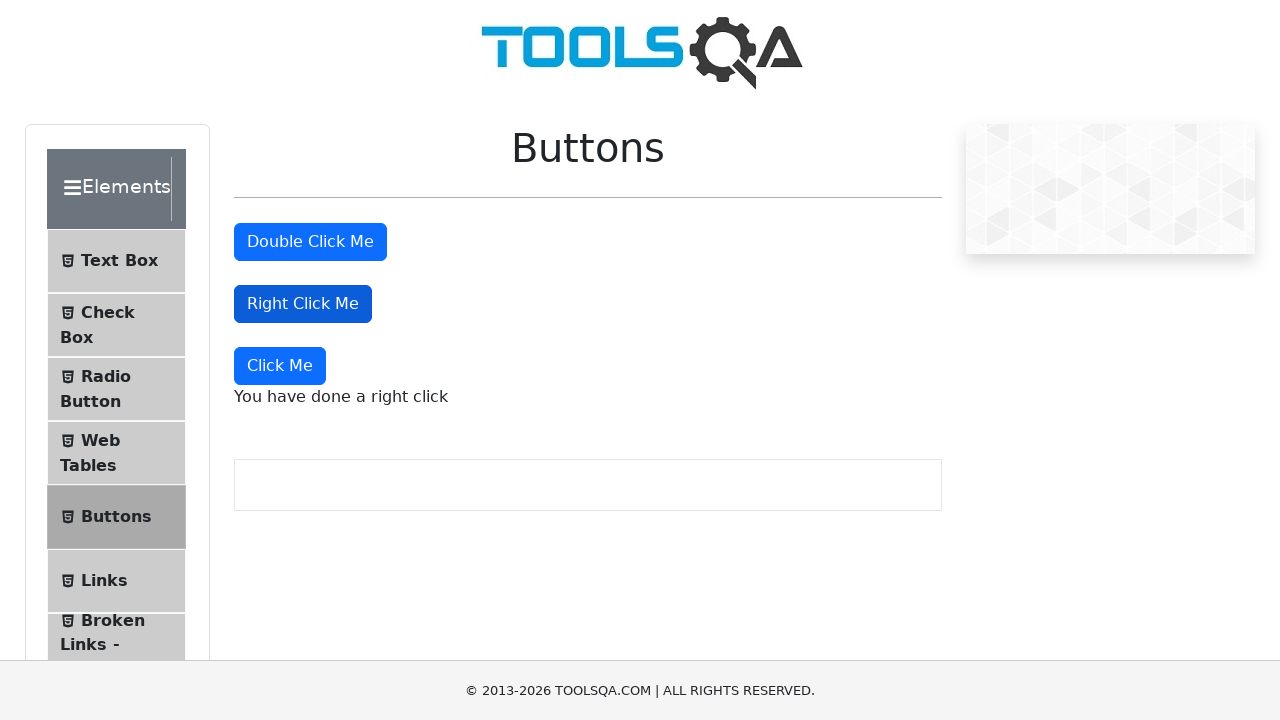